Tests dropdown and checkbox functionality on a practice page by selecting a Senior Citizen discount checkbox, opening a passenger info dropdown, incrementing the adult count to 5, and verifying the selection displays correctly.

Starting URL: https://rahulshettyacademy.com/dropdownsPractise/

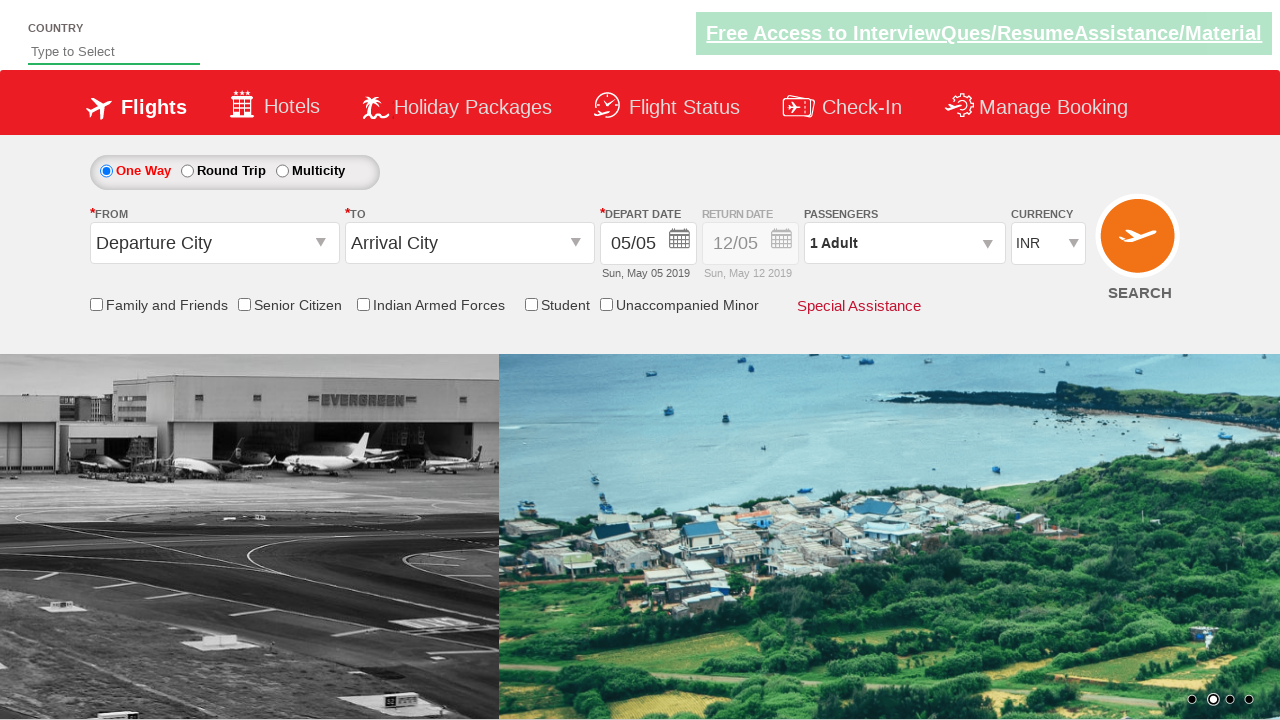

Verified Senior Citizen checkbox is not initially selected
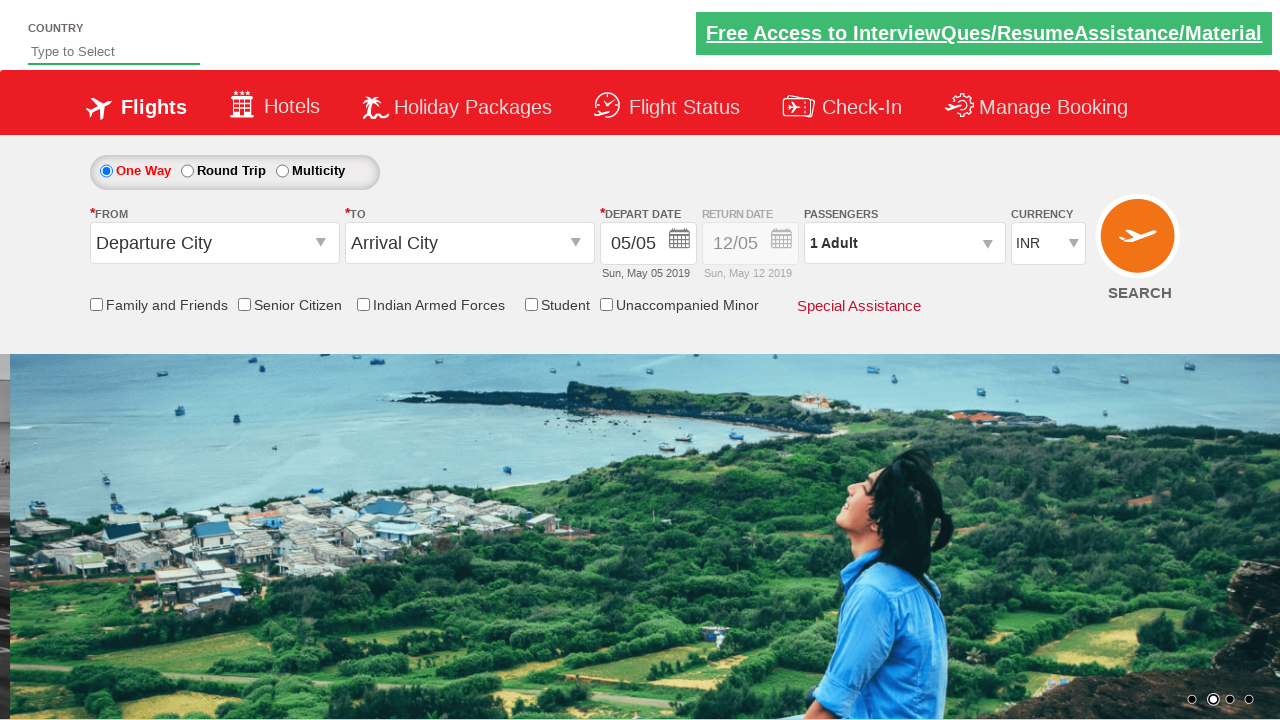

Clicked Senior Citizen discount checkbox at (244, 304) on input[id*='SeniorCitizenDiscount']
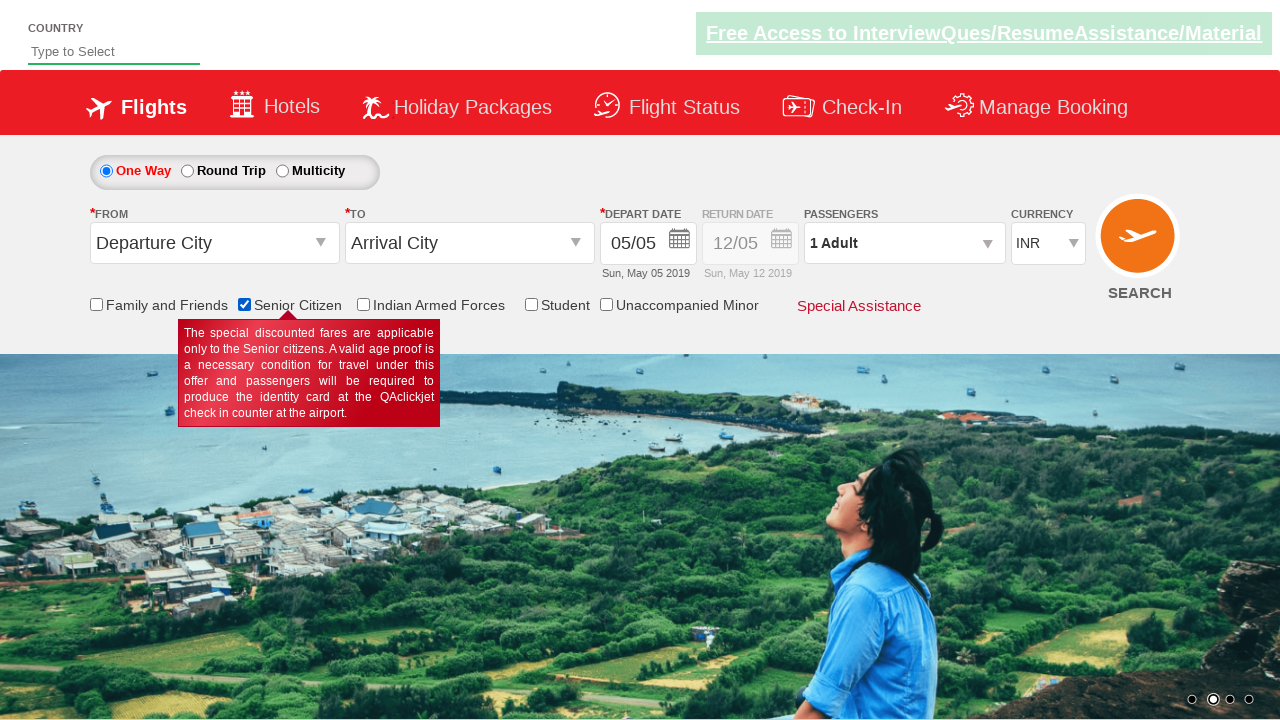

Verified Senior Citizen checkbox is now selected
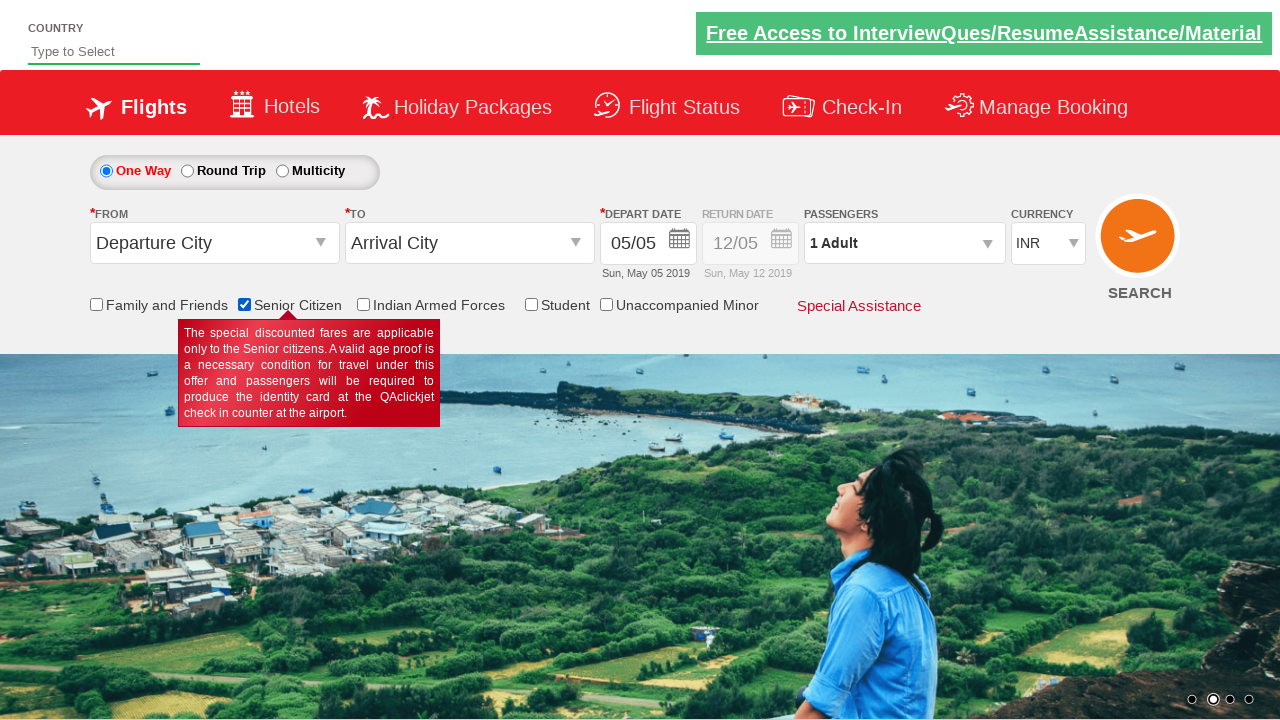

Clicked on passenger info dropdown to open it at (904, 243) on #divpaxinfo
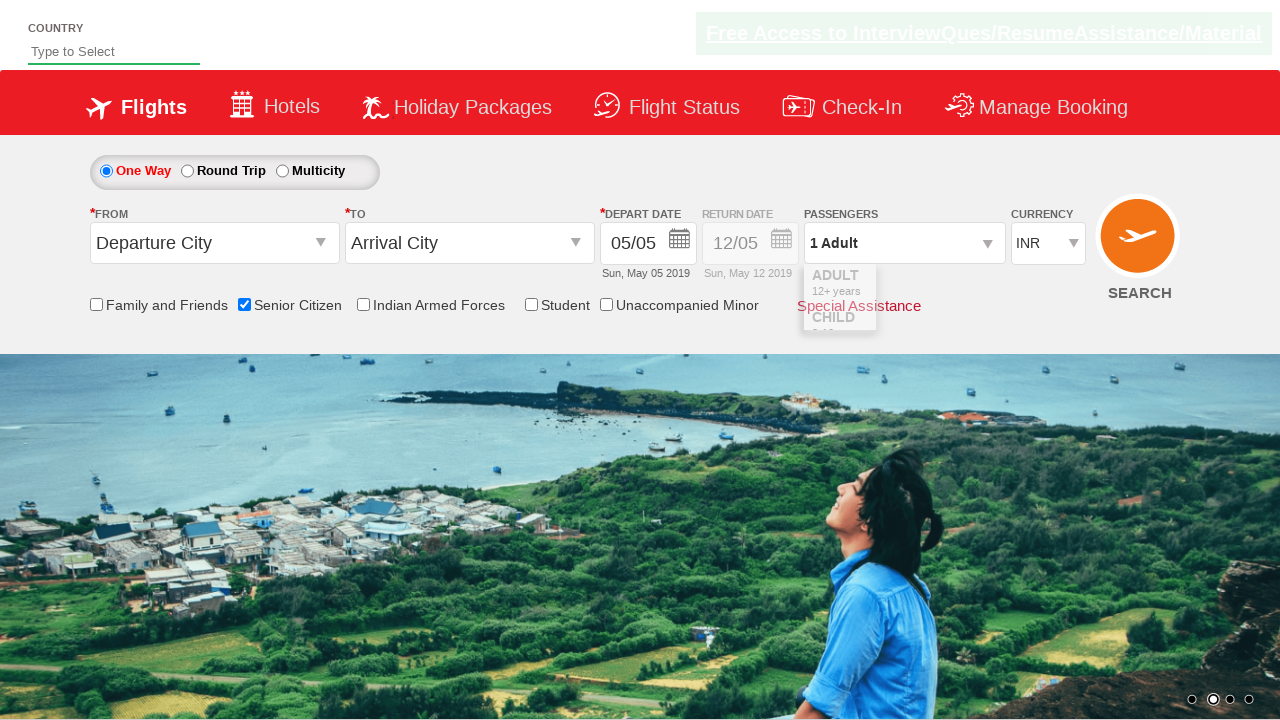

Passenger dropdown options became visible
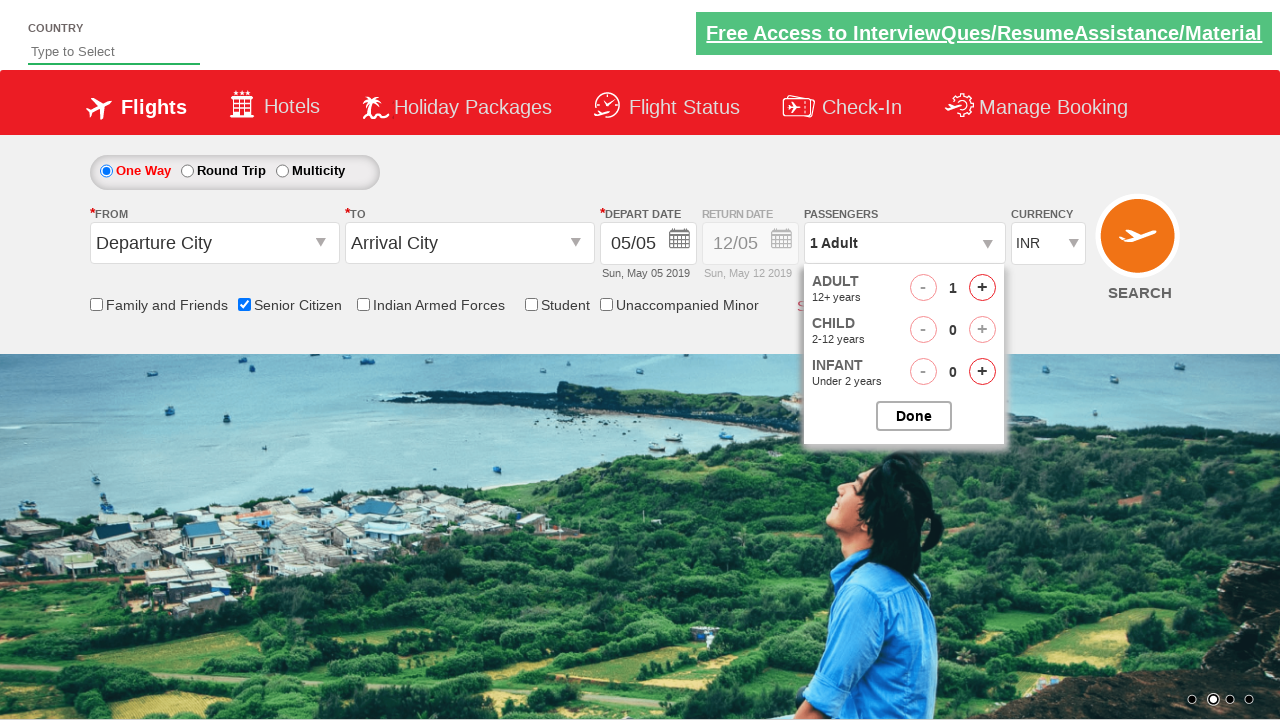

Incremented adult count (iteration 1 of 4) at (982, 288) on #hrefIncAdt
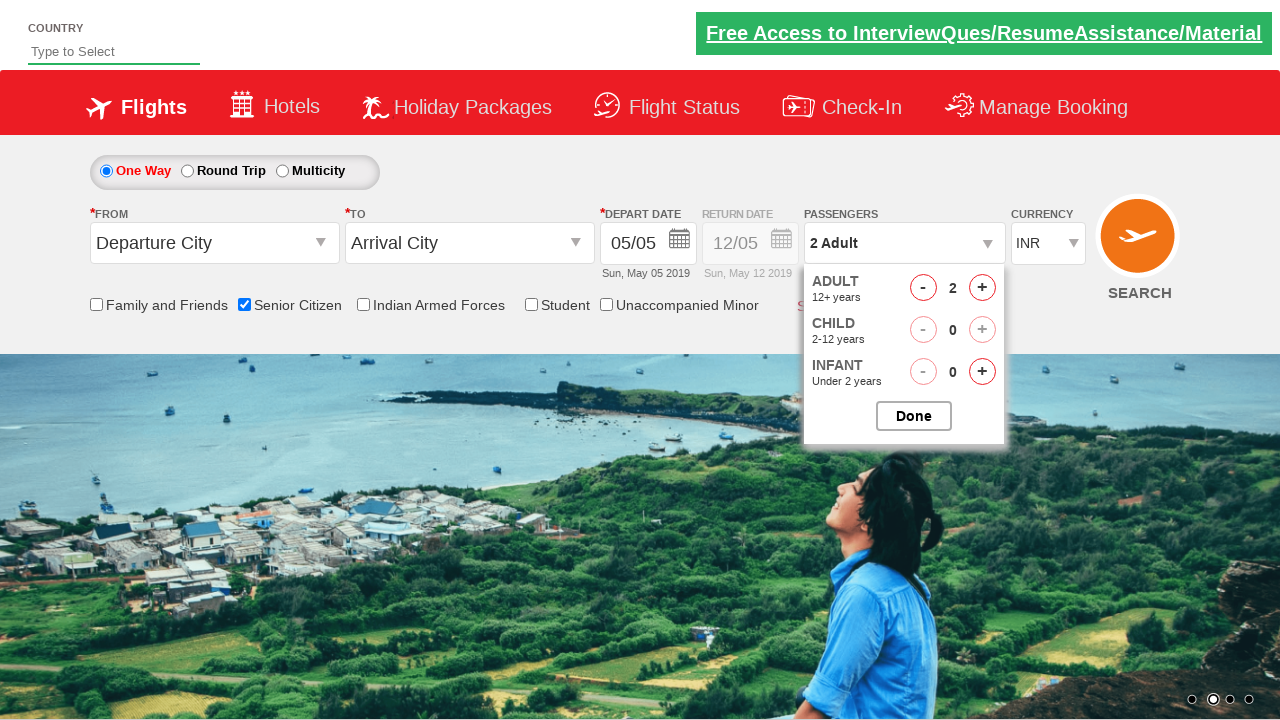

Incremented adult count (iteration 2 of 4) at (982, 288) on #hrefIncAdt
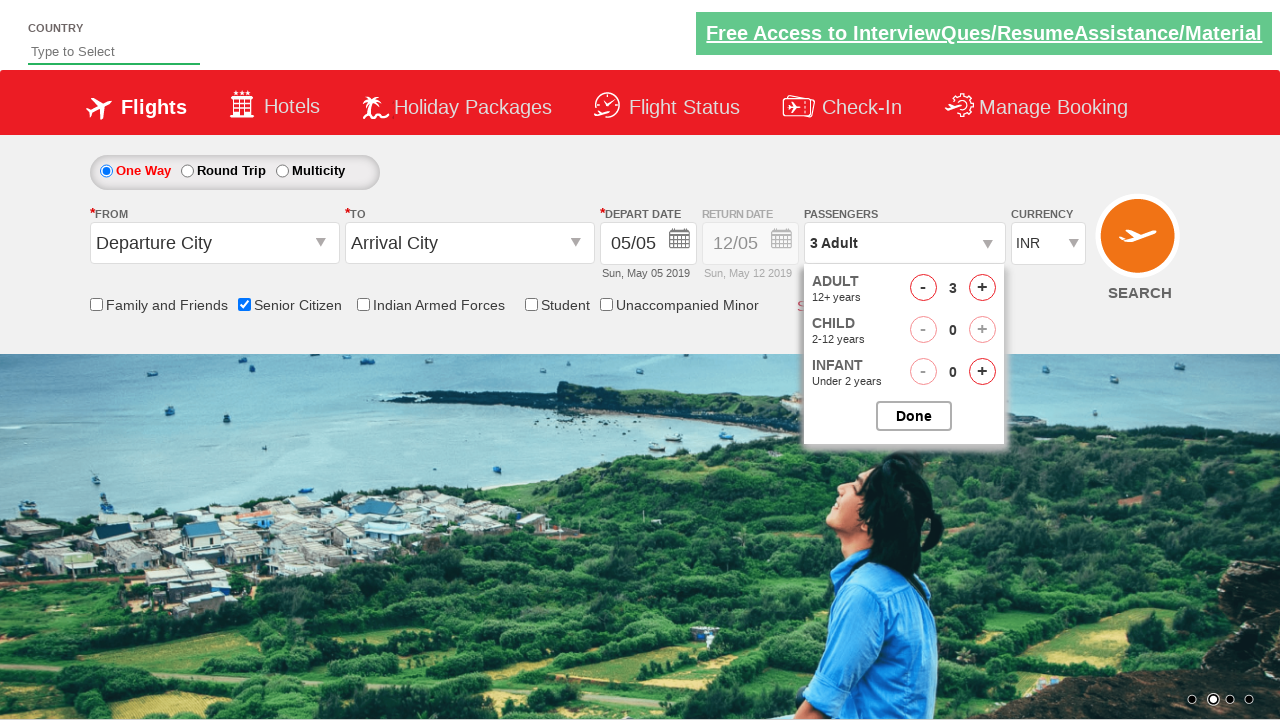

Incremented adult count (iteration 3 of 4) at (982, 288) on #hrefIncAdt
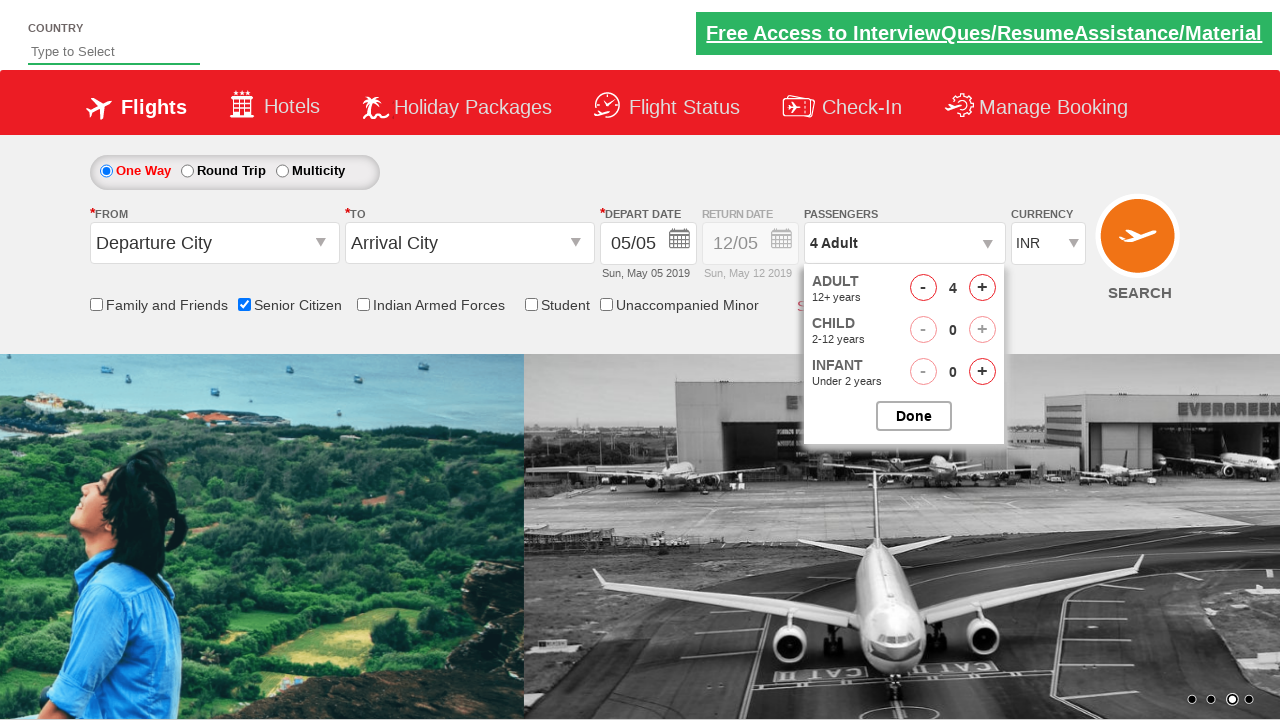

Incremented adult count (iteration 4 of 4) at (982, 288) on #hrefIncAdt
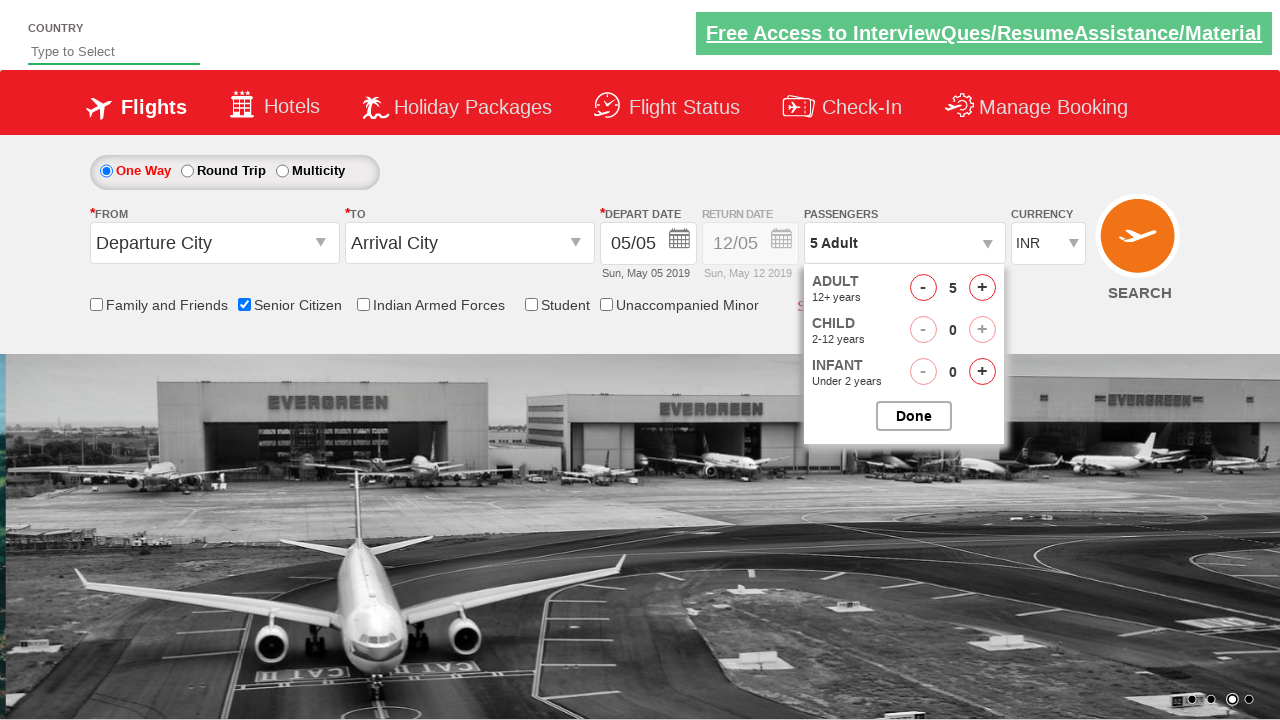

Closed the passenger options dropdown at (914, 416) on #btnclosepaxoption
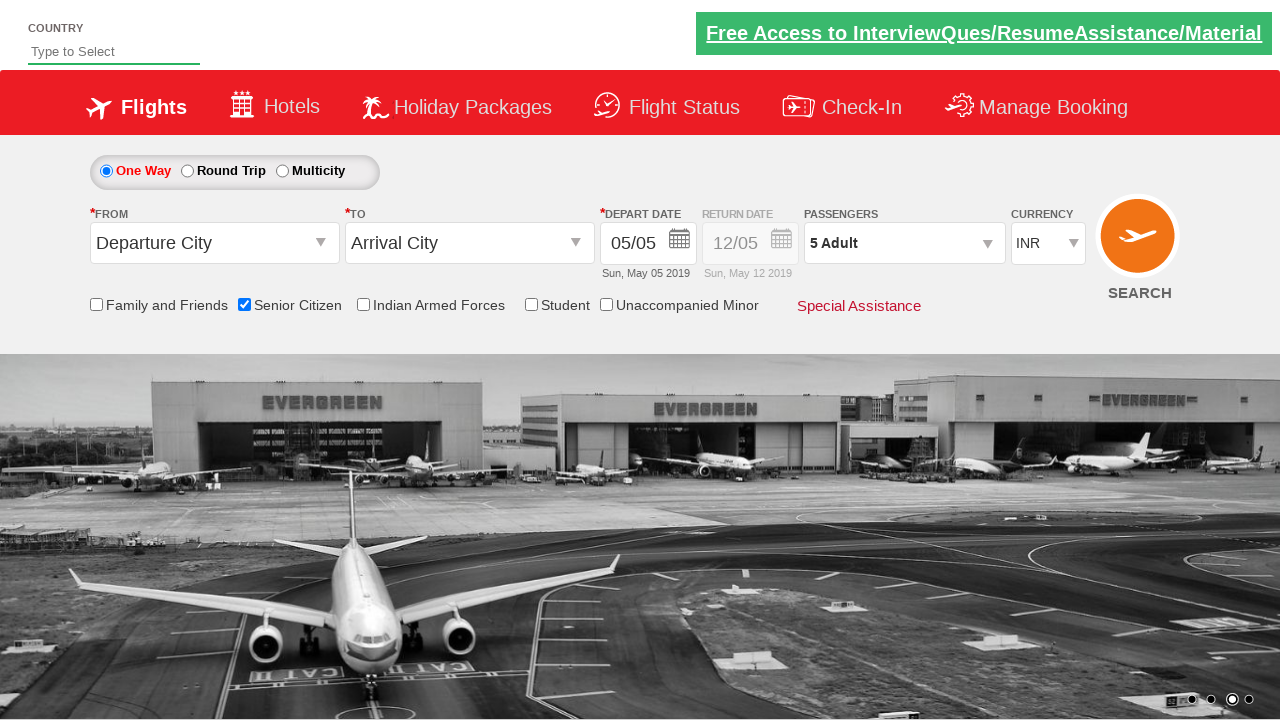

Verified passenger info displays '5 Adult' correctly
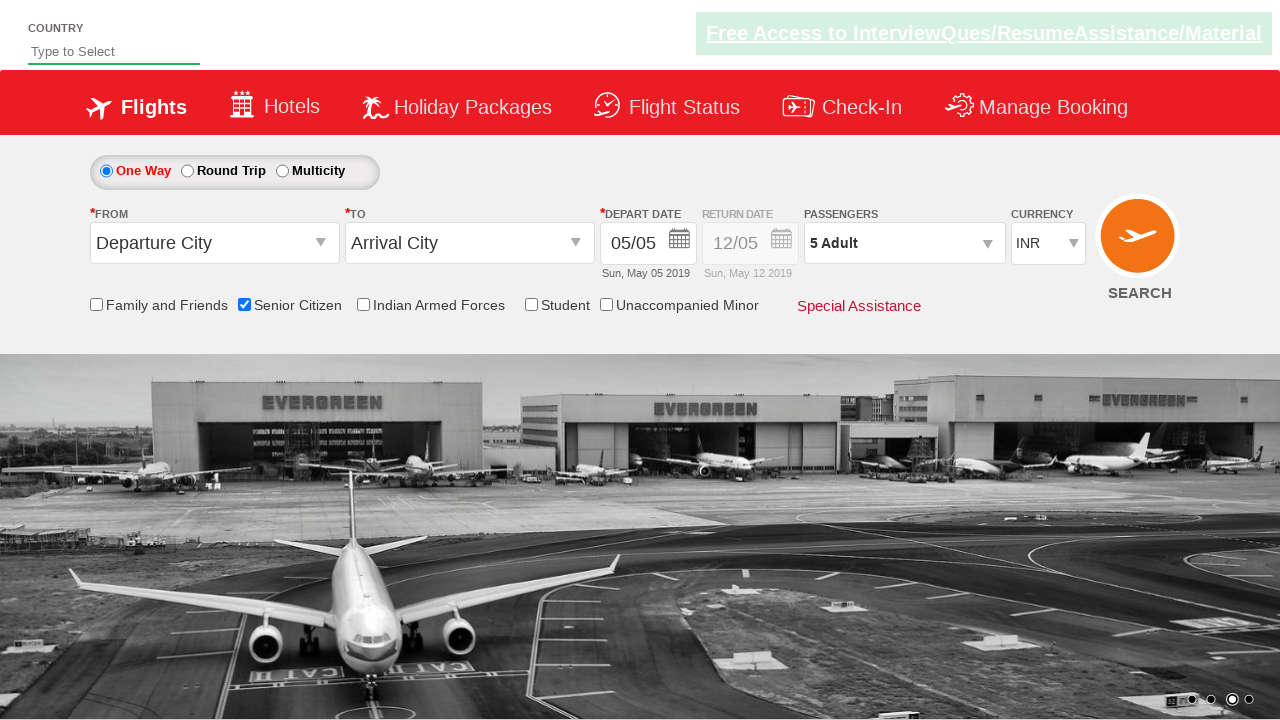

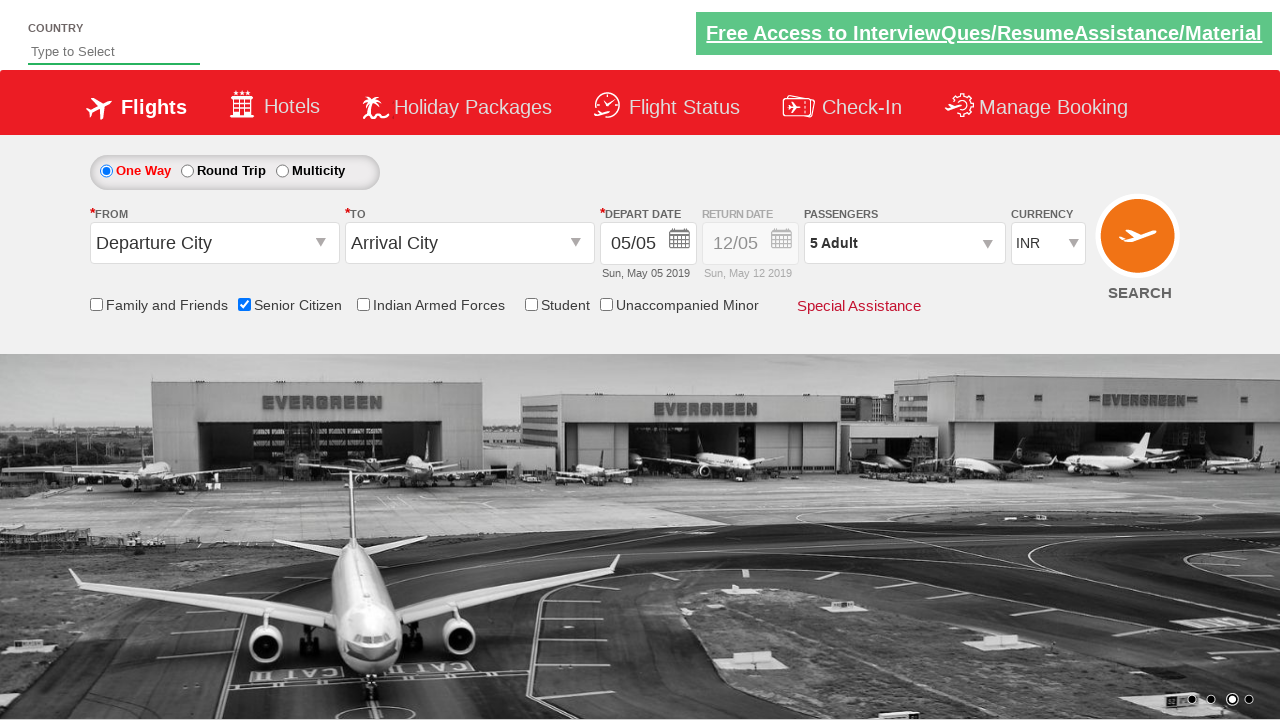